Tests drag and drop functionality by dragging an element and dropping it onto a target element using dragAndDrop method

Starting URL: https://jqueryui.com/droppable/

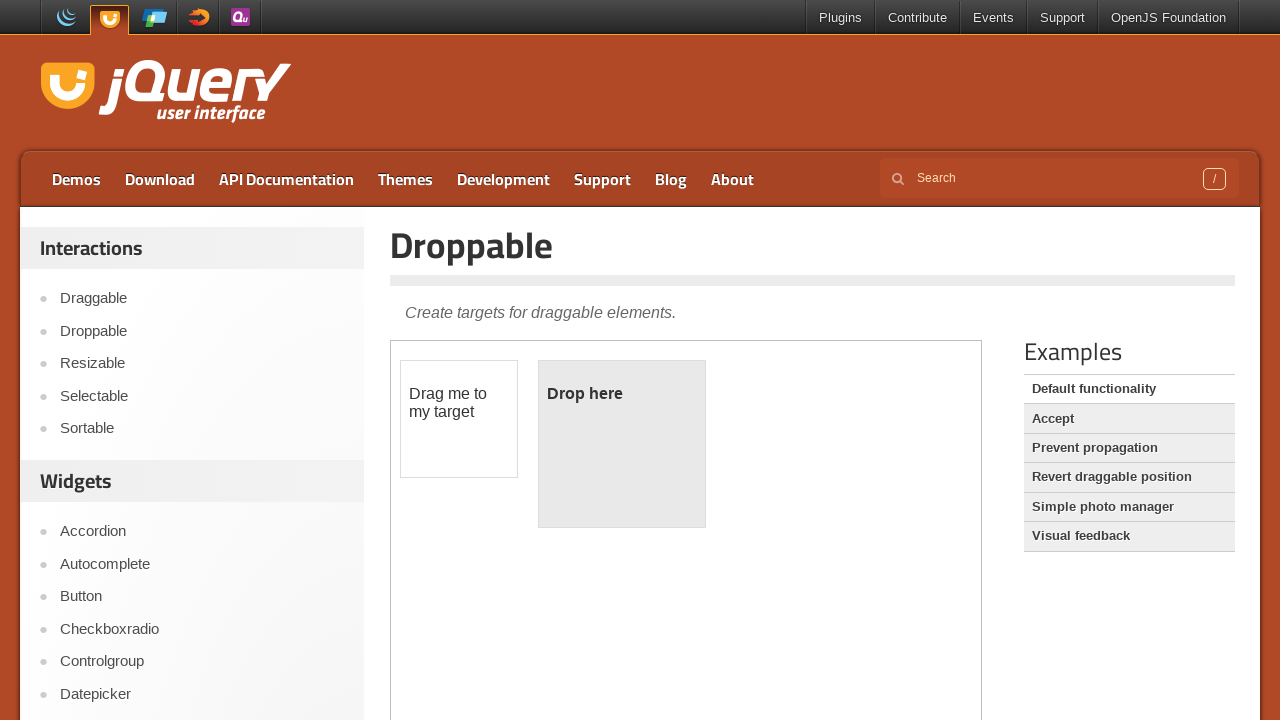

Located the first iframe containing drag and drop elements
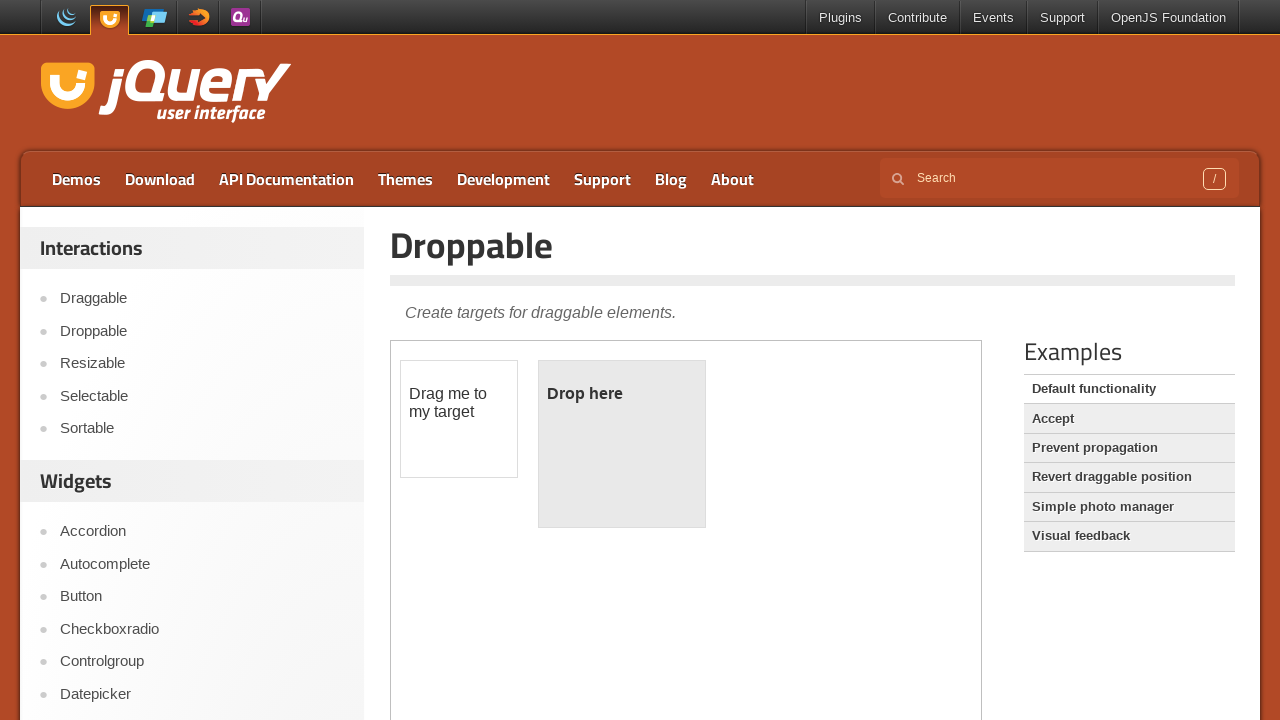

Located the draggable element with id 'draggable'
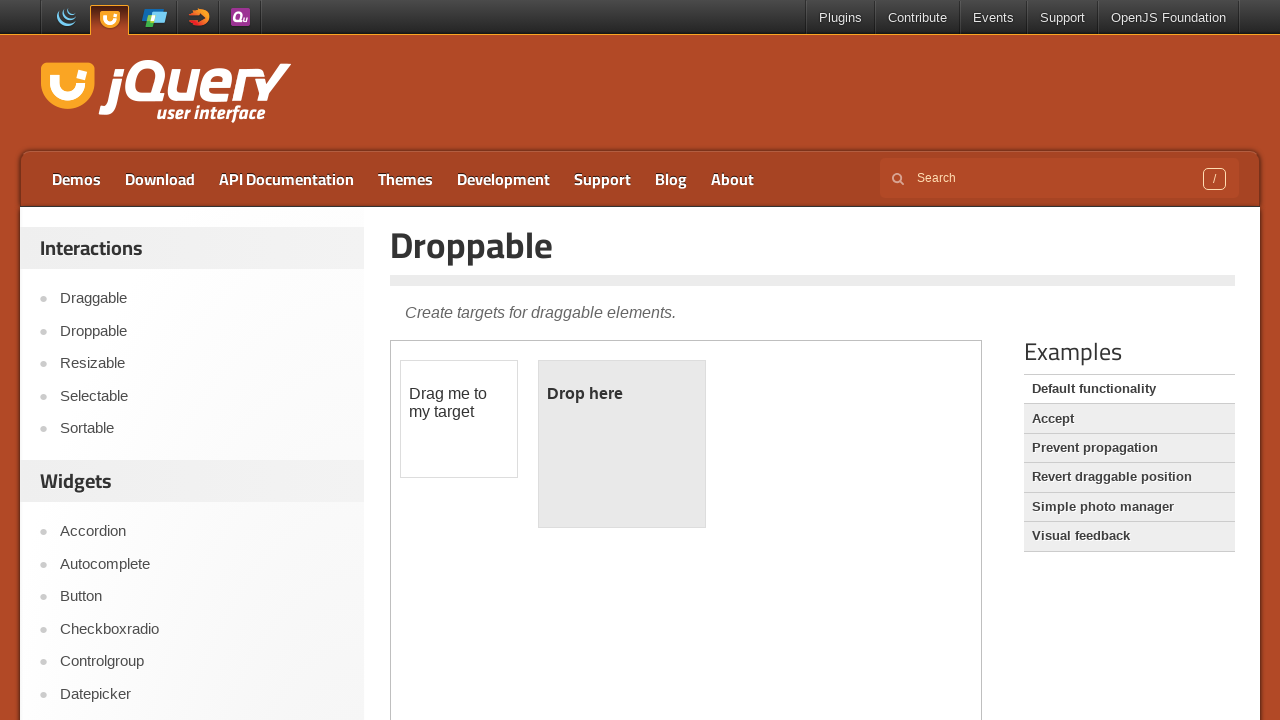

Located the droppable target element with id 'droppable'
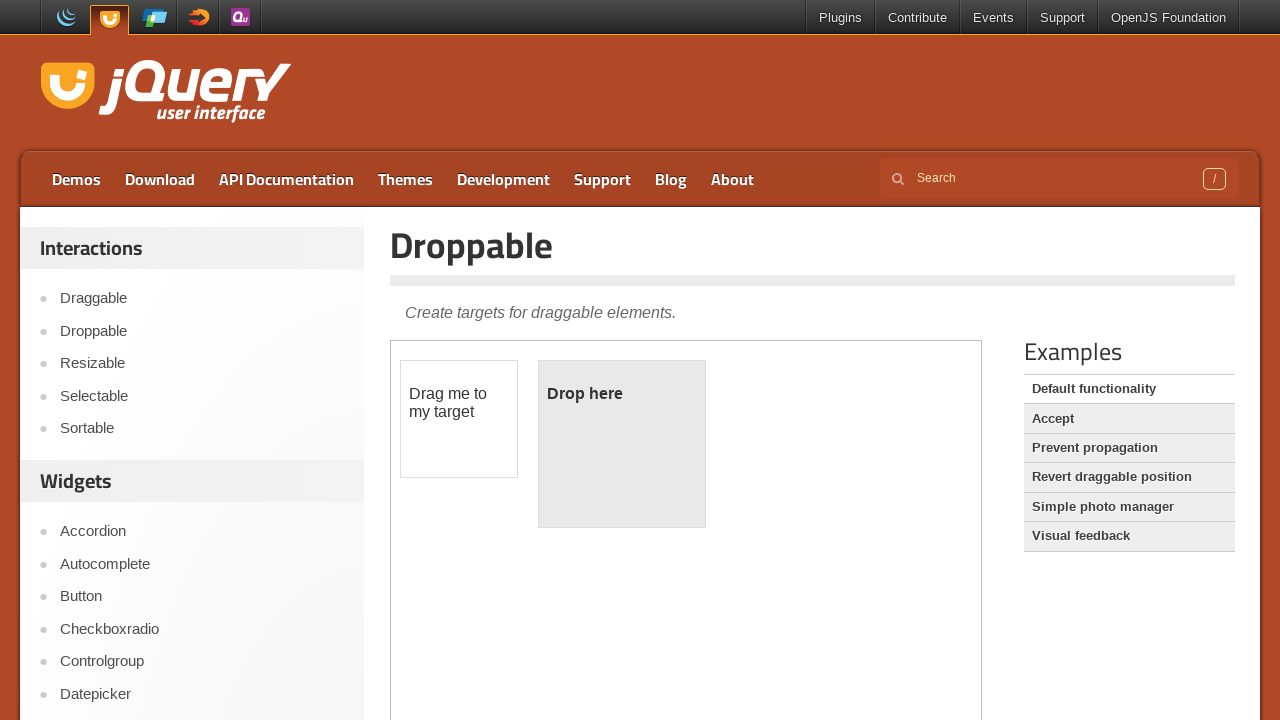

Dragged the draggable element and dropped it onto the droppable target at (622, 444)
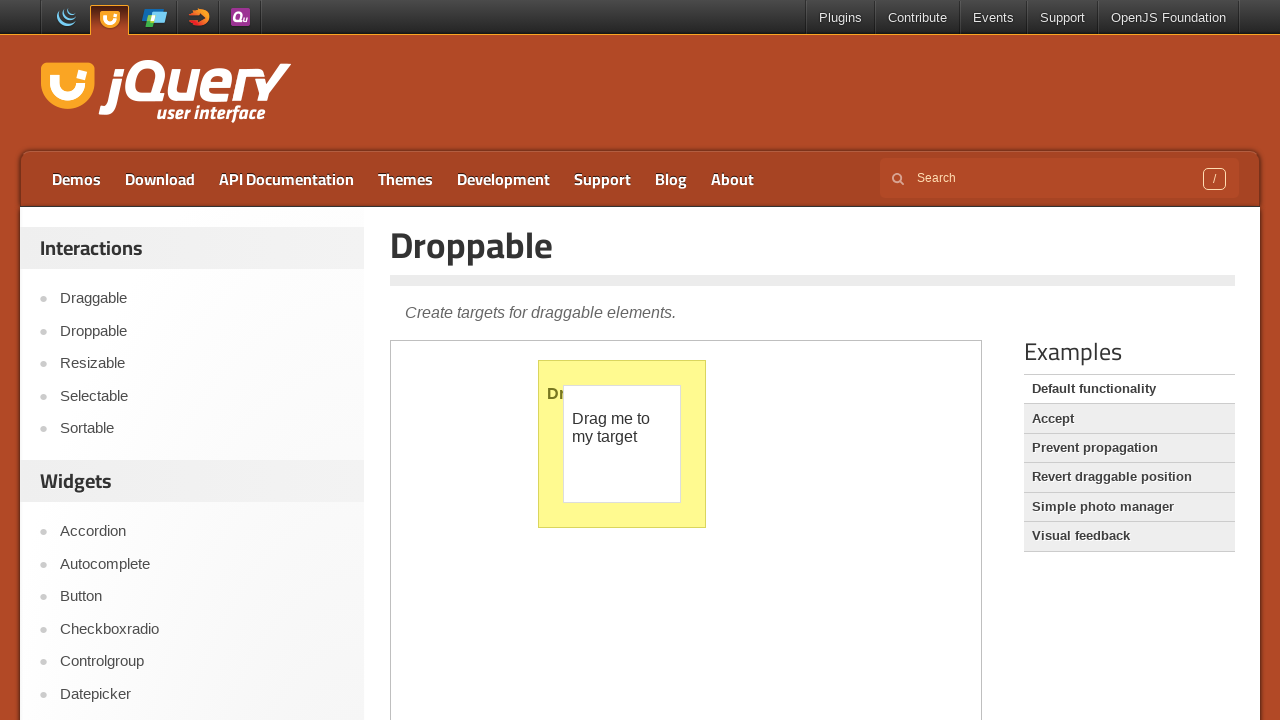

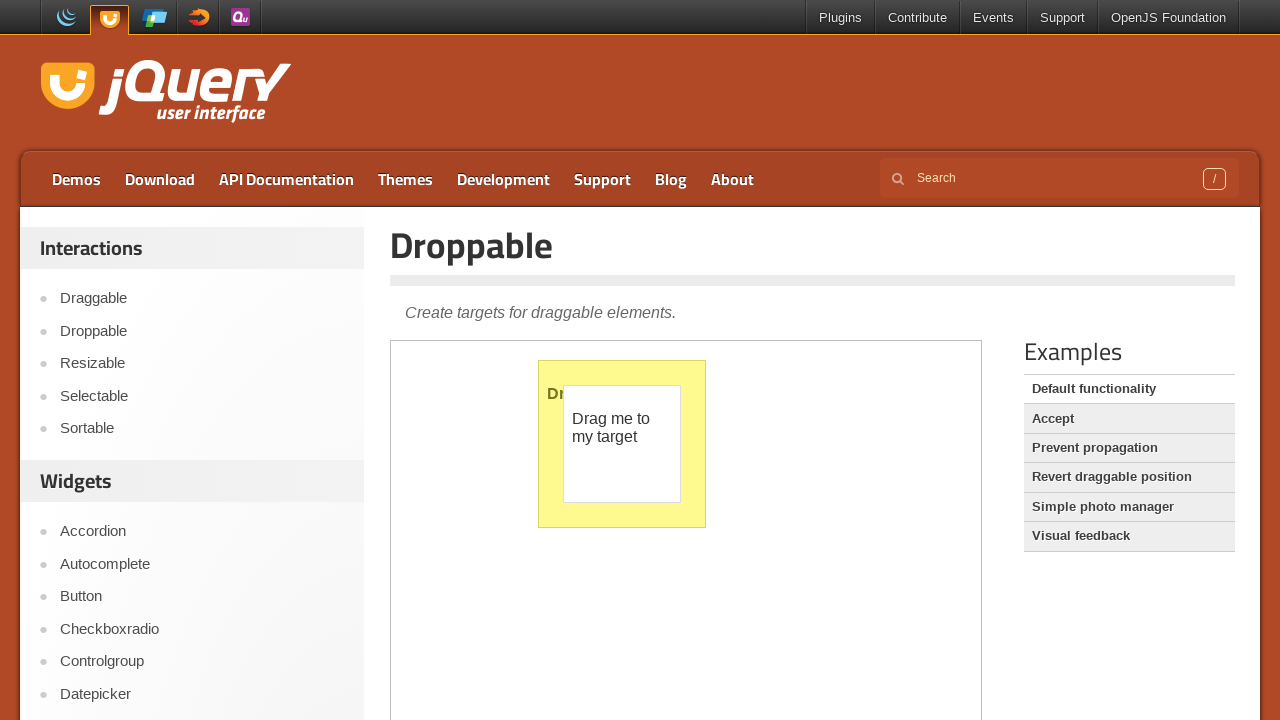